Tests working with iframes and alert handling within the iframe context

Starting URL: https://www.w3schools.com/jsref/tryit.asp?filename=tryjsref_alert

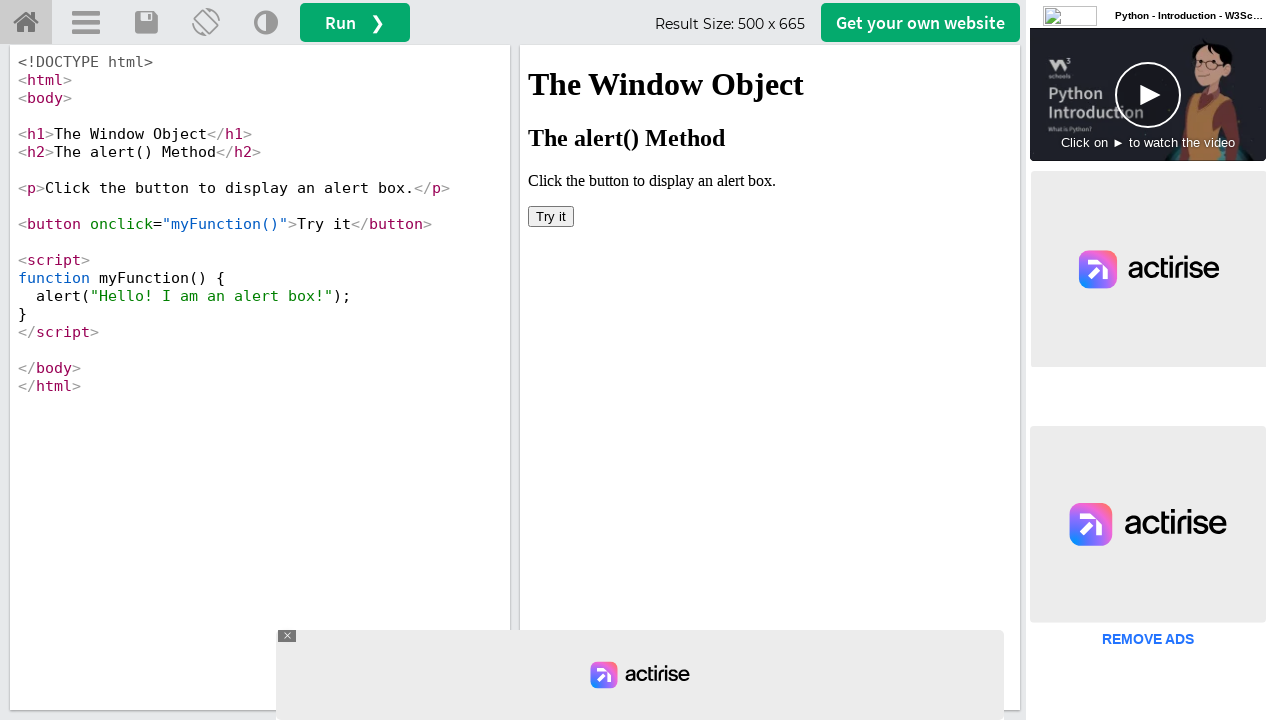

Located iframe with id 'iframeResult'
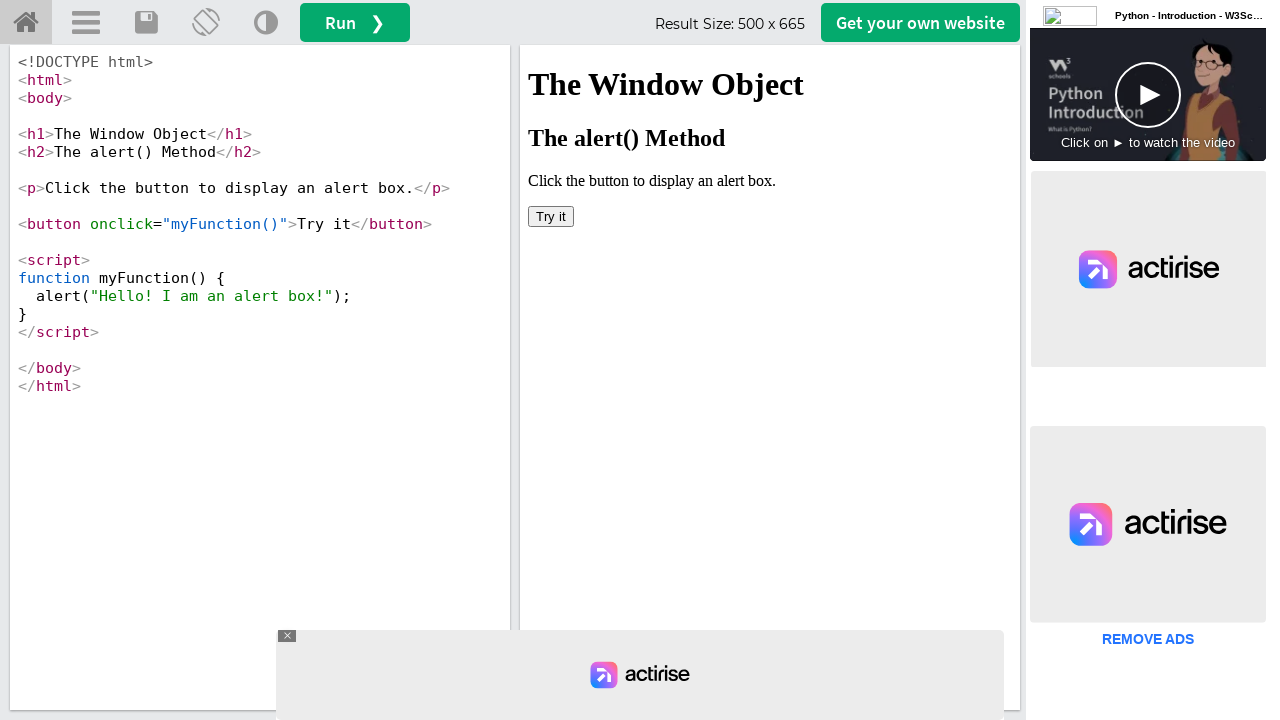

Set up dialog handler to accept alerts
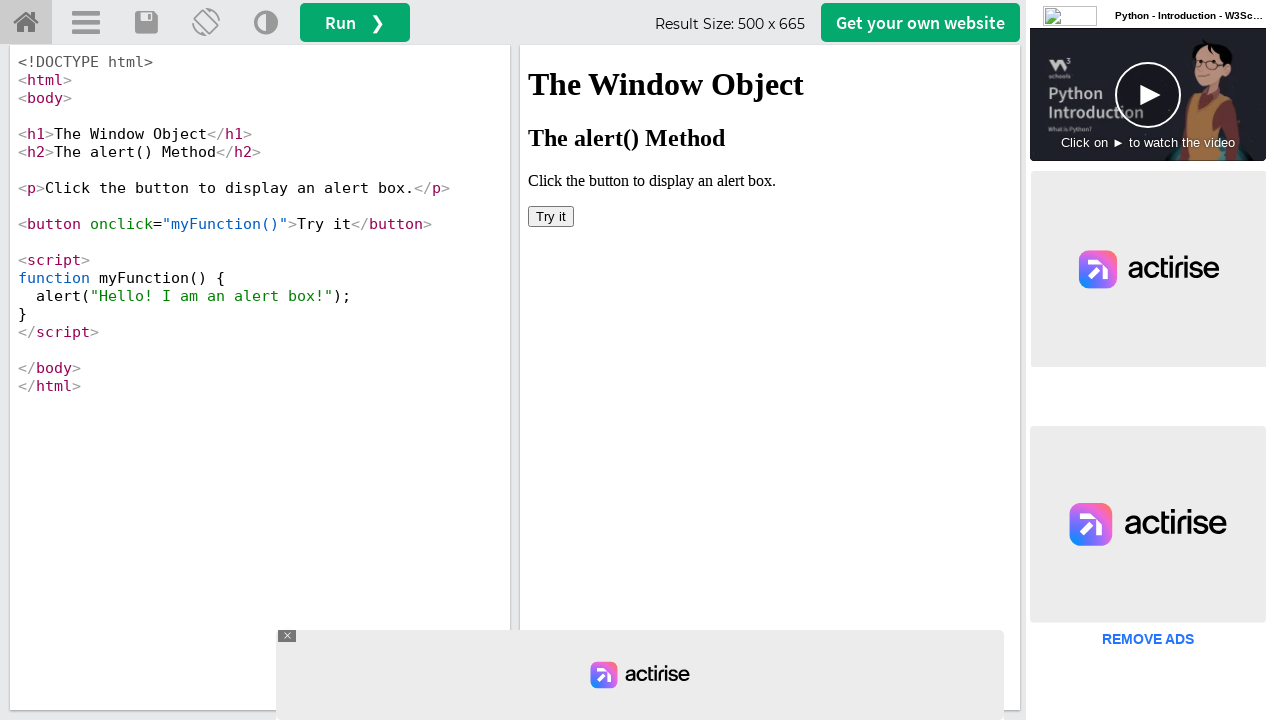

Clicked 'Try it' button within iframe to trigger alert at (551, 216) on xpath=//*[@id='iframeResult'] >> internal:control=enter-frame >> xpath=//button[
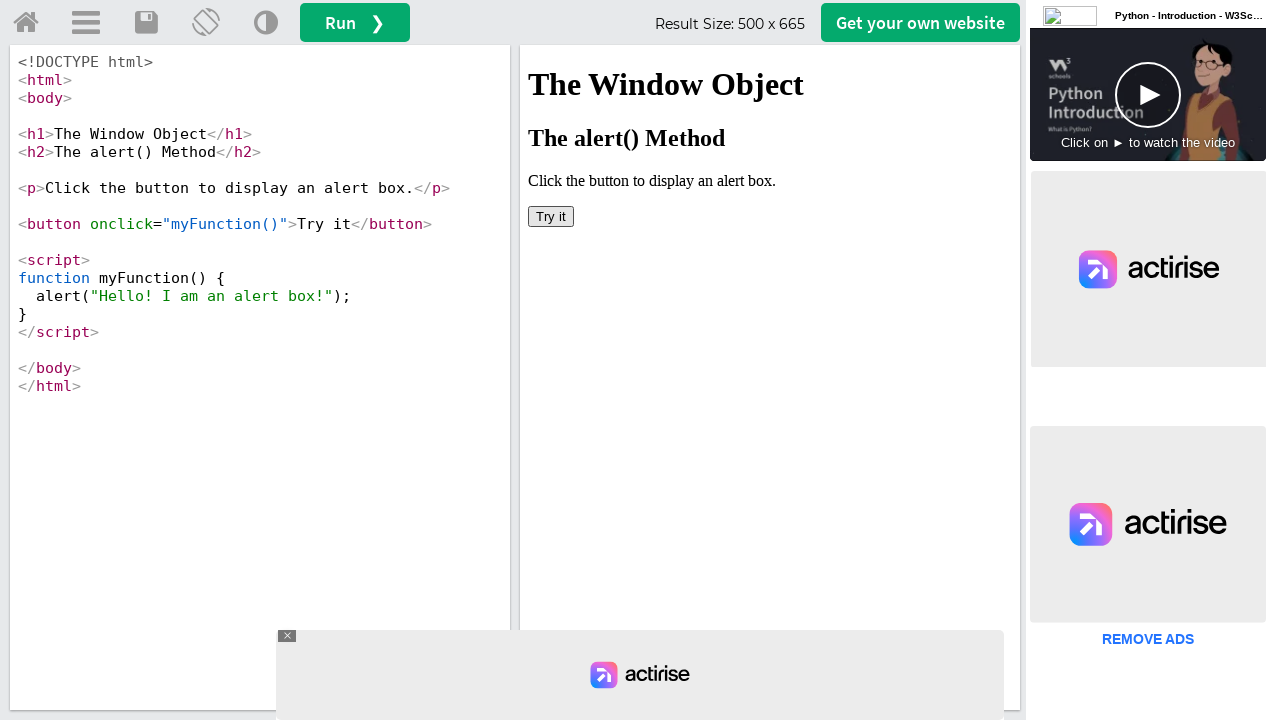

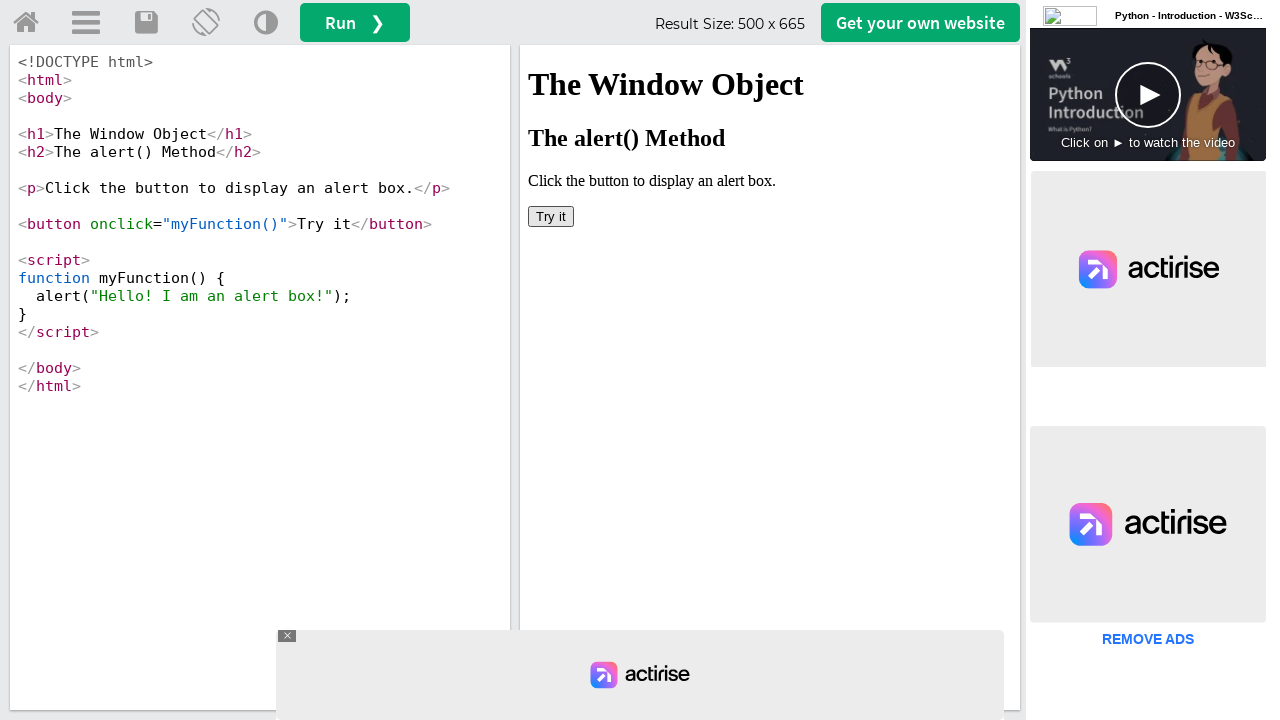